Tests multiple window handling by clicking a link that opens a new window, verifying content on both windows, and switching between them

Starting URL: https://the-internet.herokuapp.com/windows

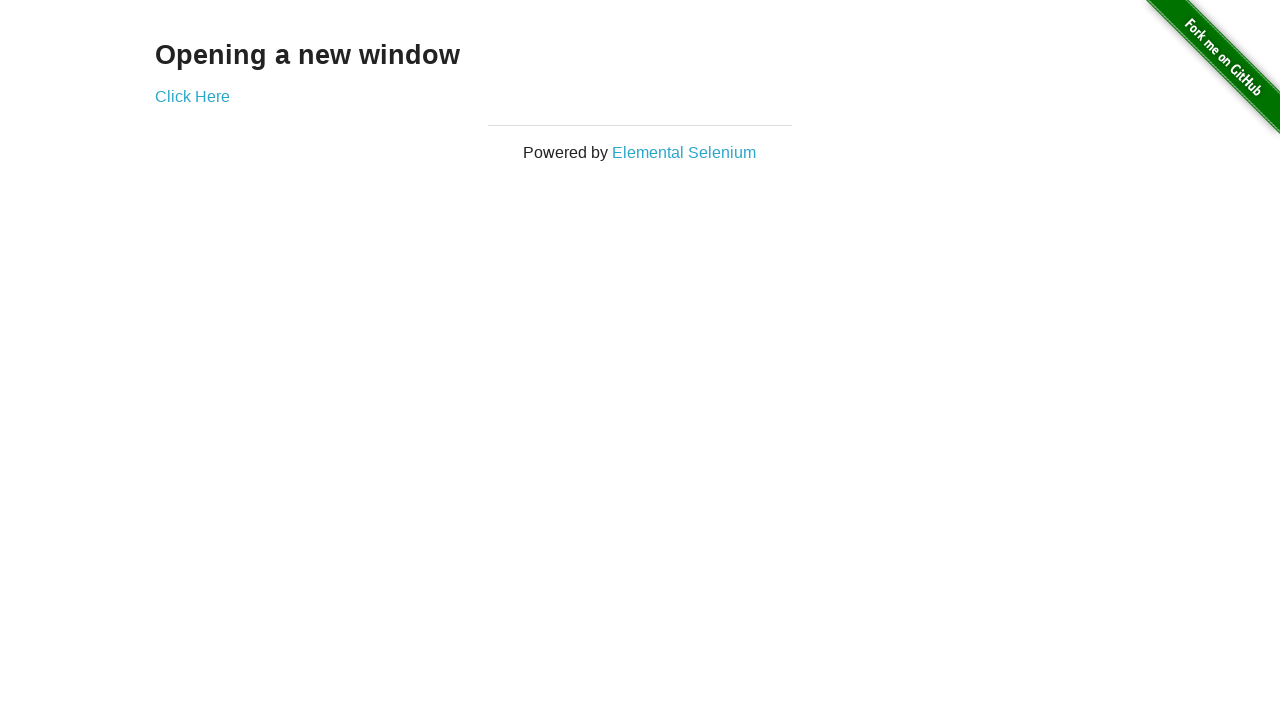

Located h3 heading element on initial page
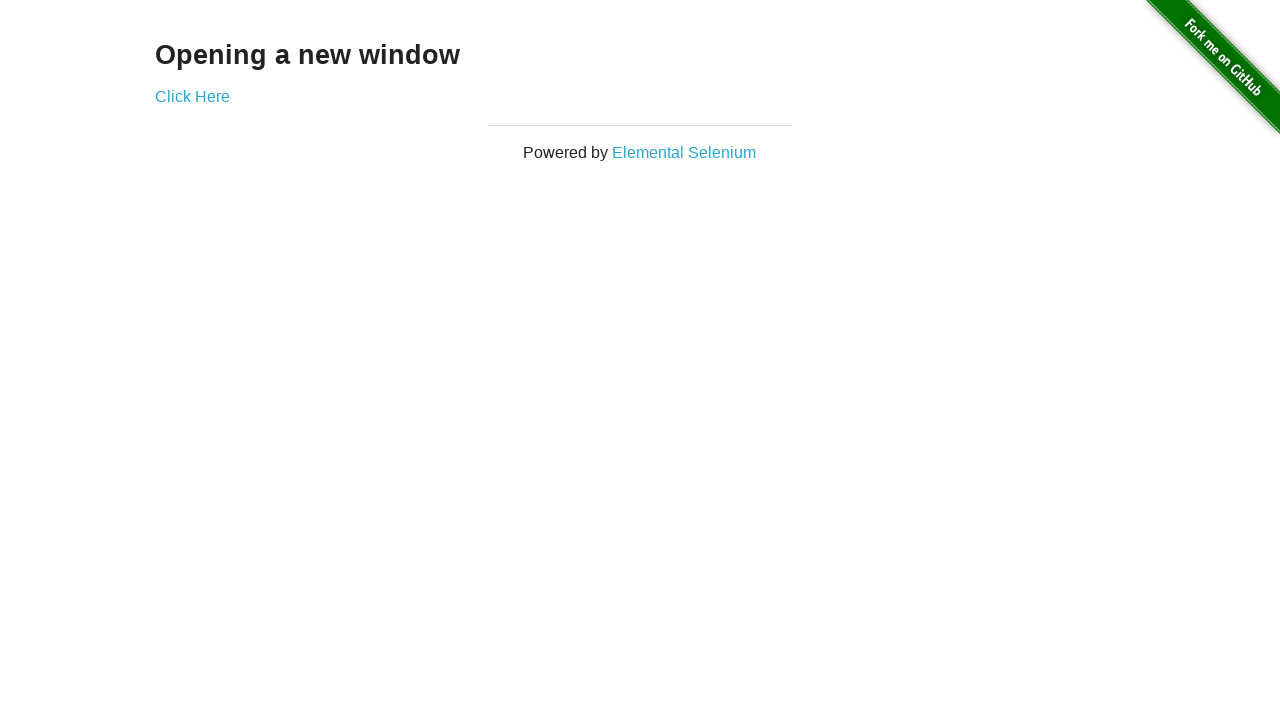

Verified page heading is 'Opening a new window'
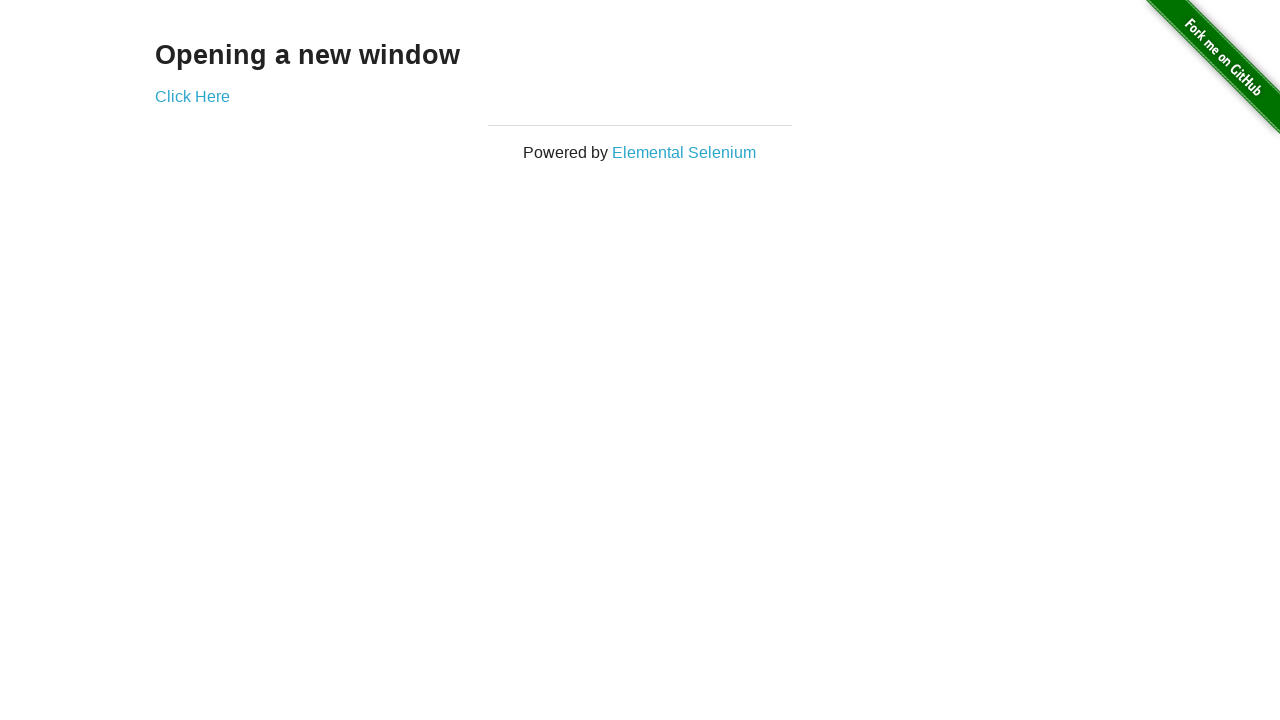

Verified page title is 'The Internet'
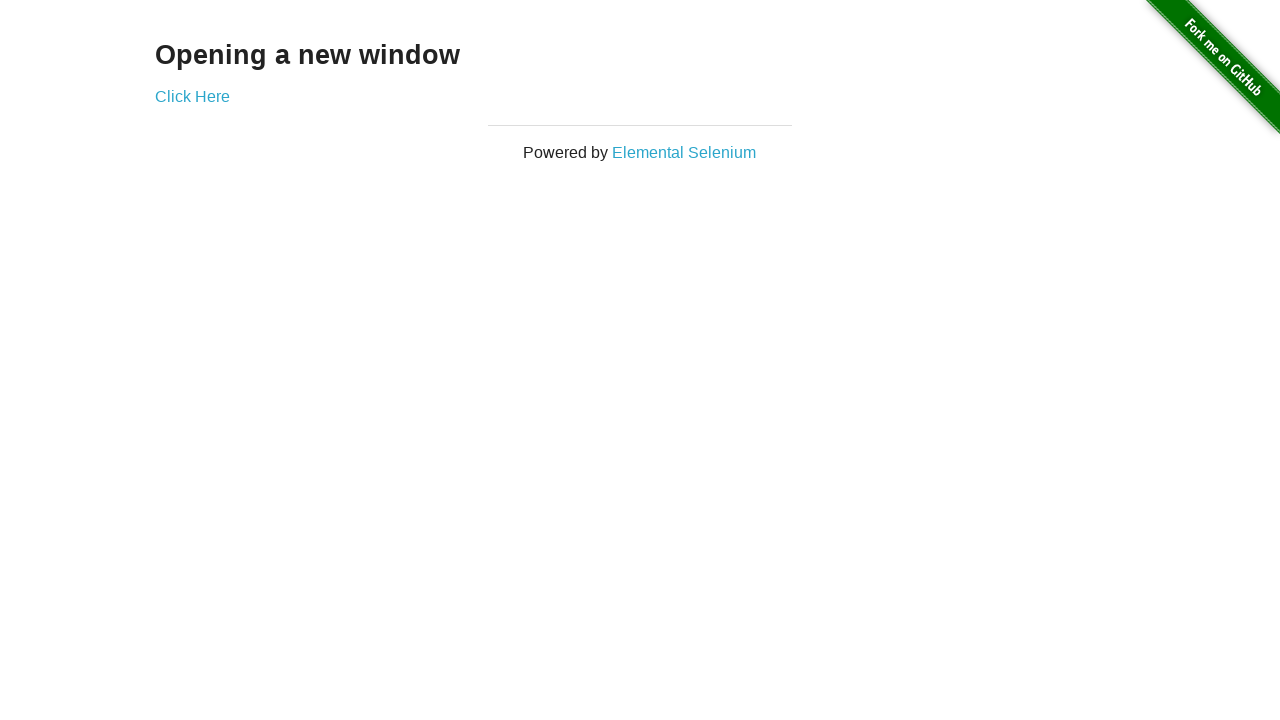

Clicked 'Click Here' link to open new window at (192, 96) on text=Click Here
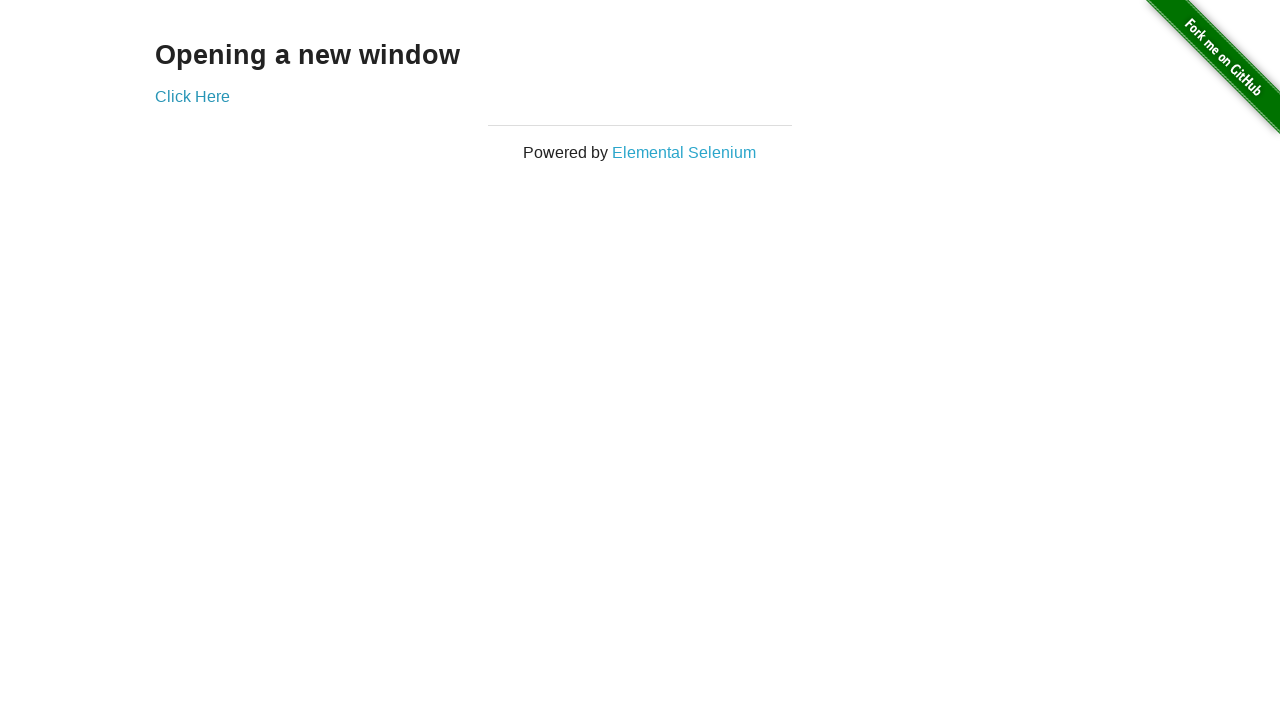

New window page object captured
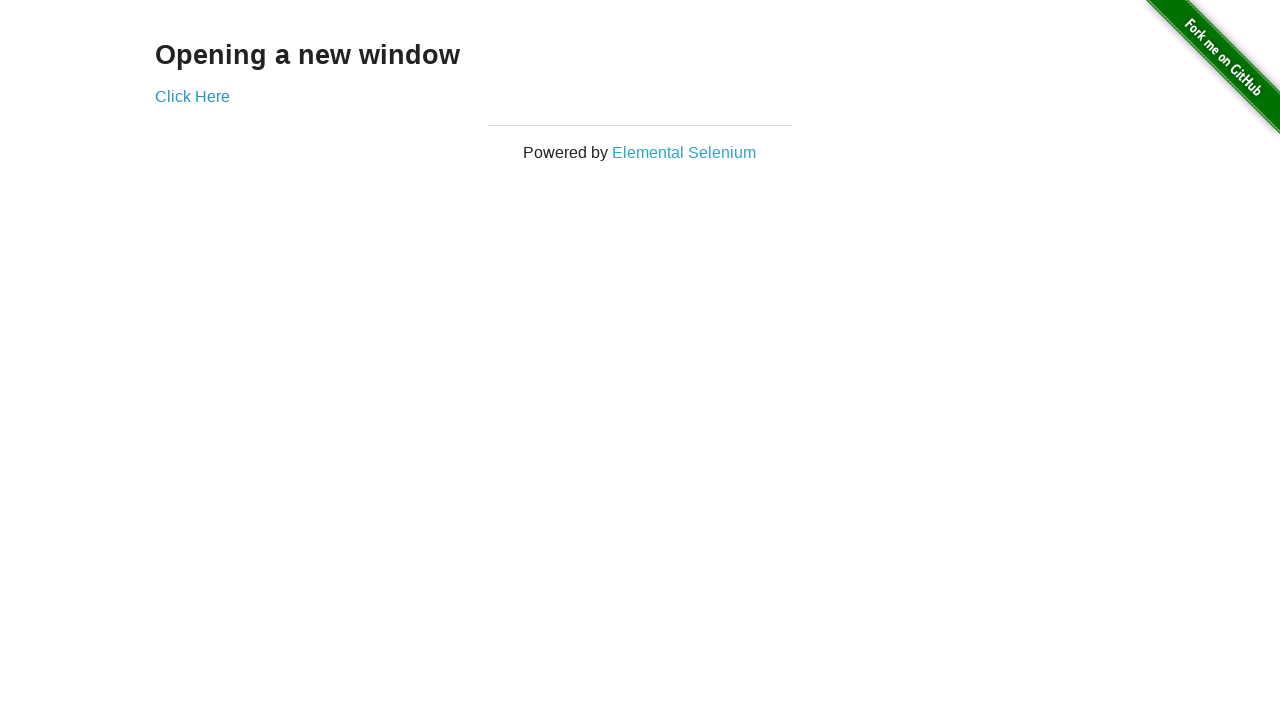

Waited for new window to fully load
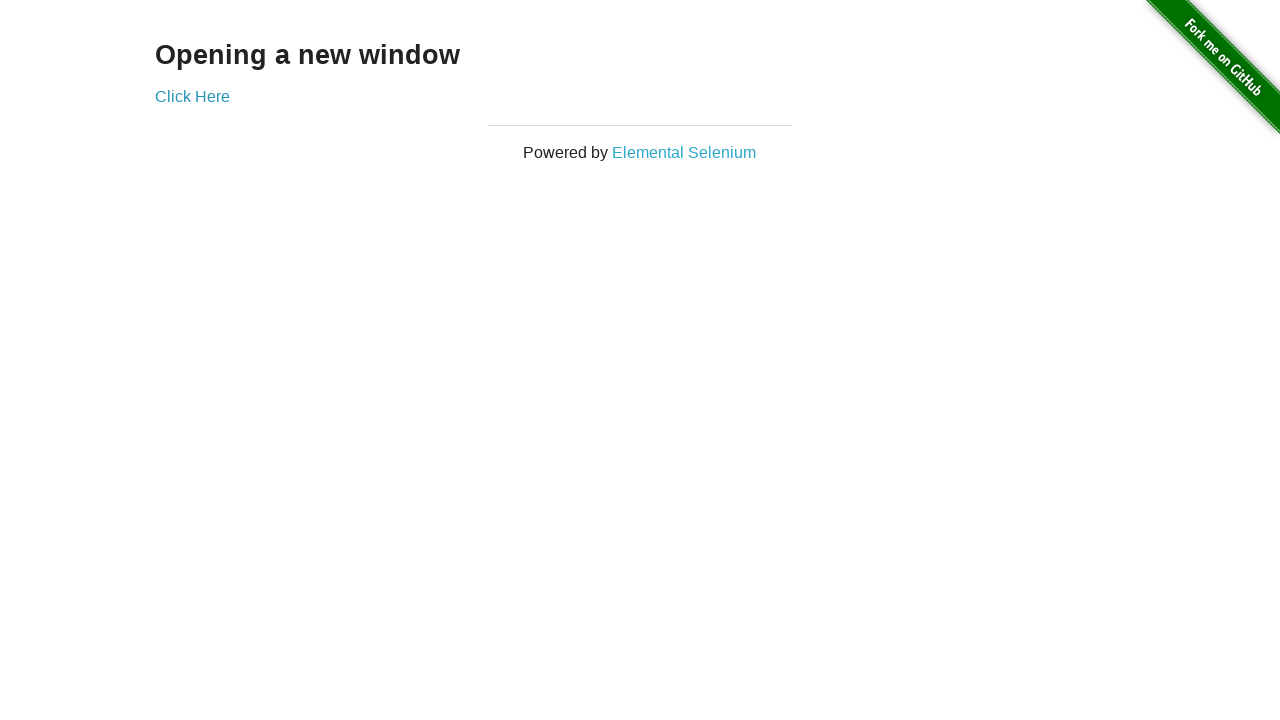

Verified new window title is 'New Window'
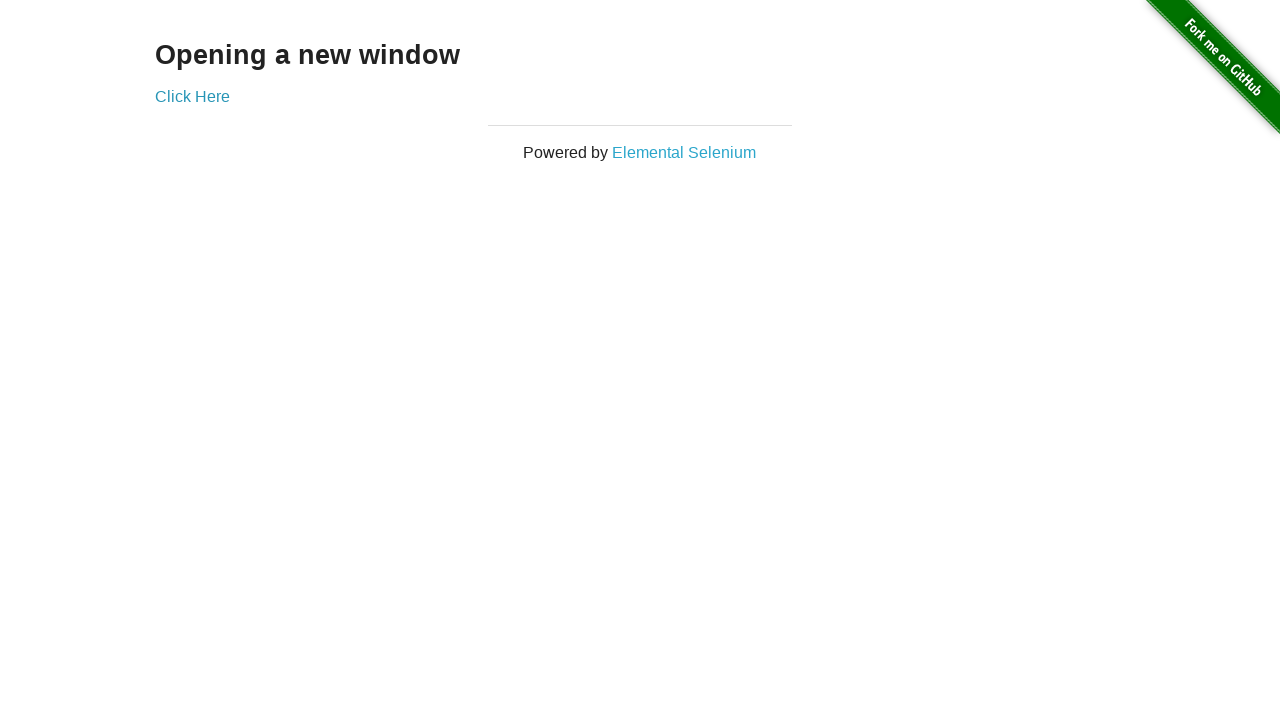

Located h3 heading element on new window
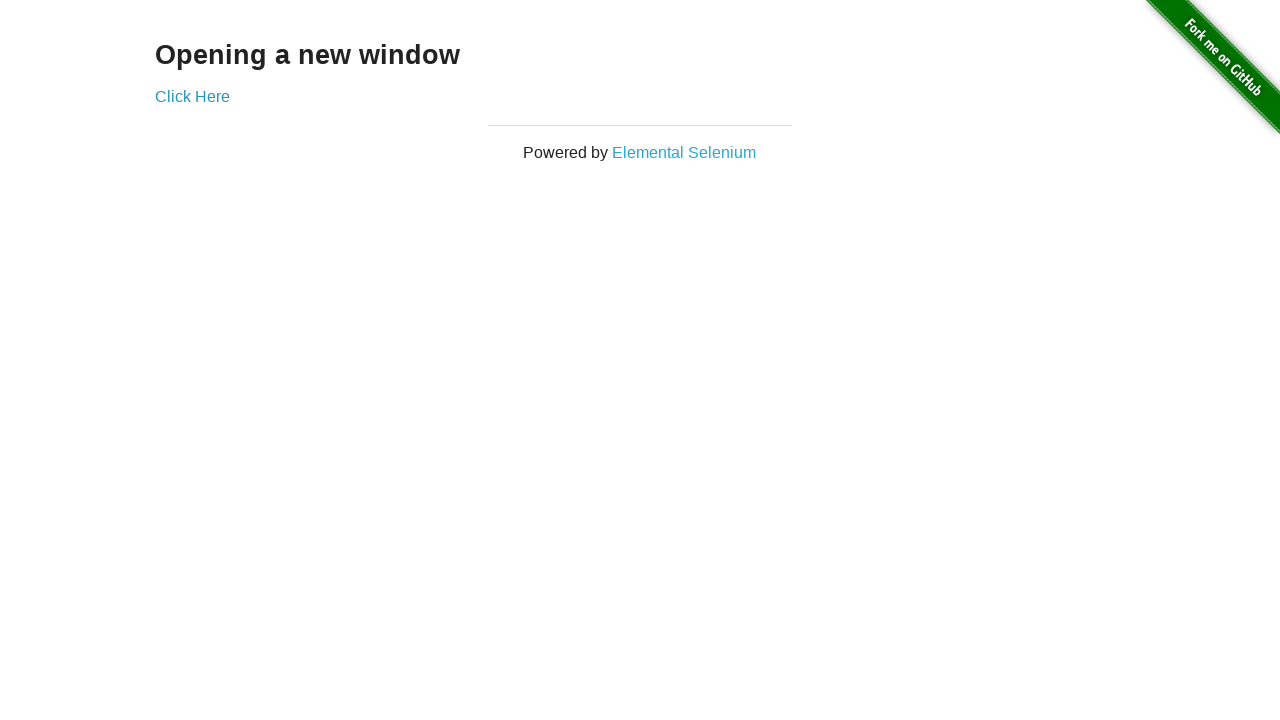

Verified new window heading is 'New Window'
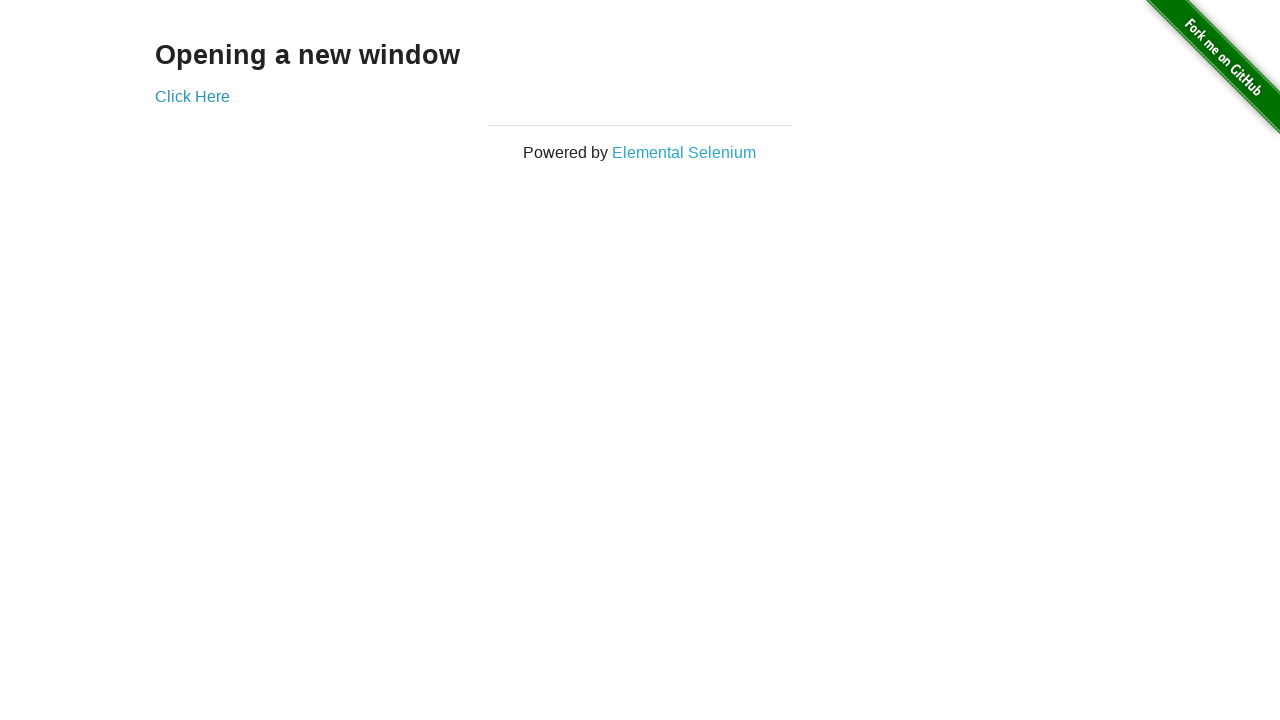

Switched back to original window
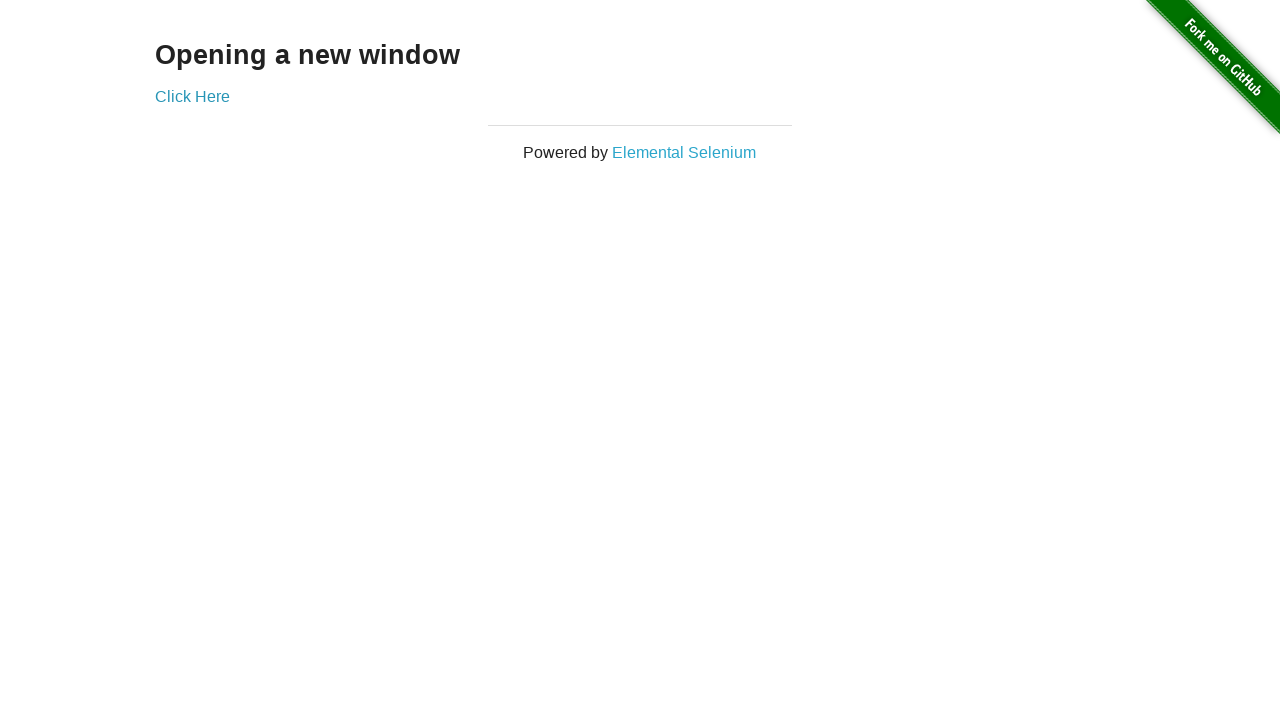

Verified original window title is still 'The Internet'
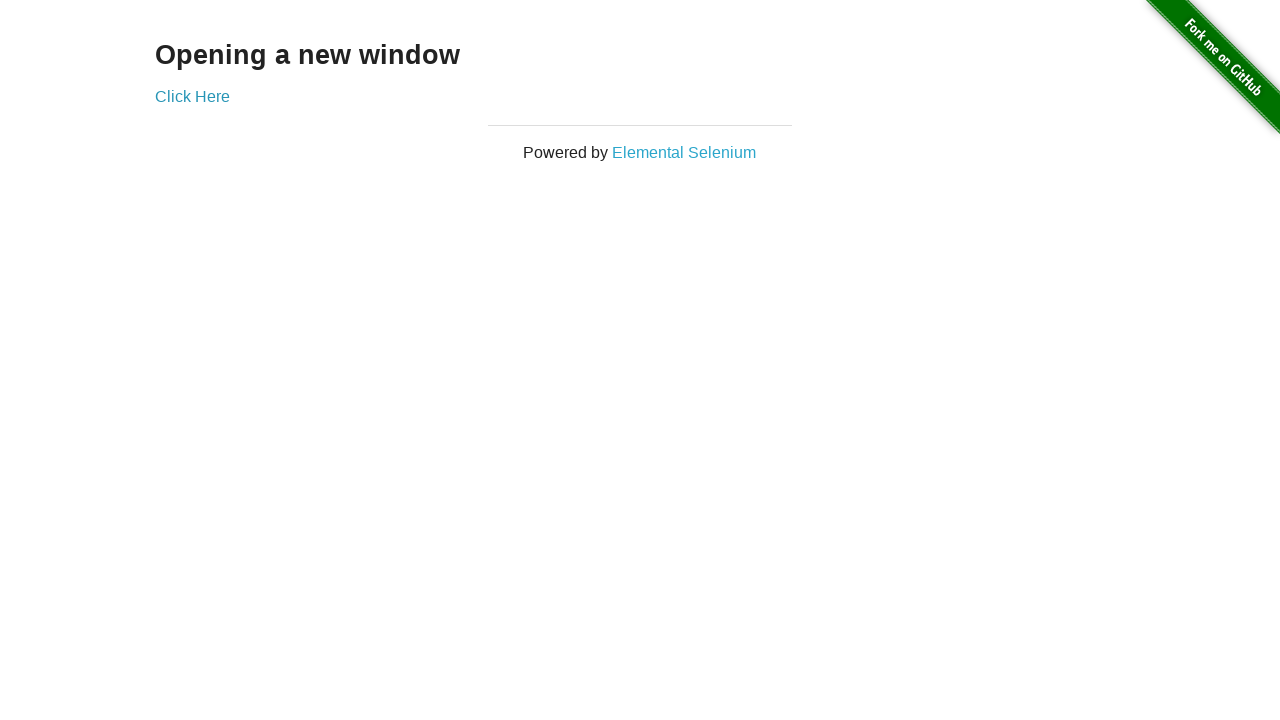

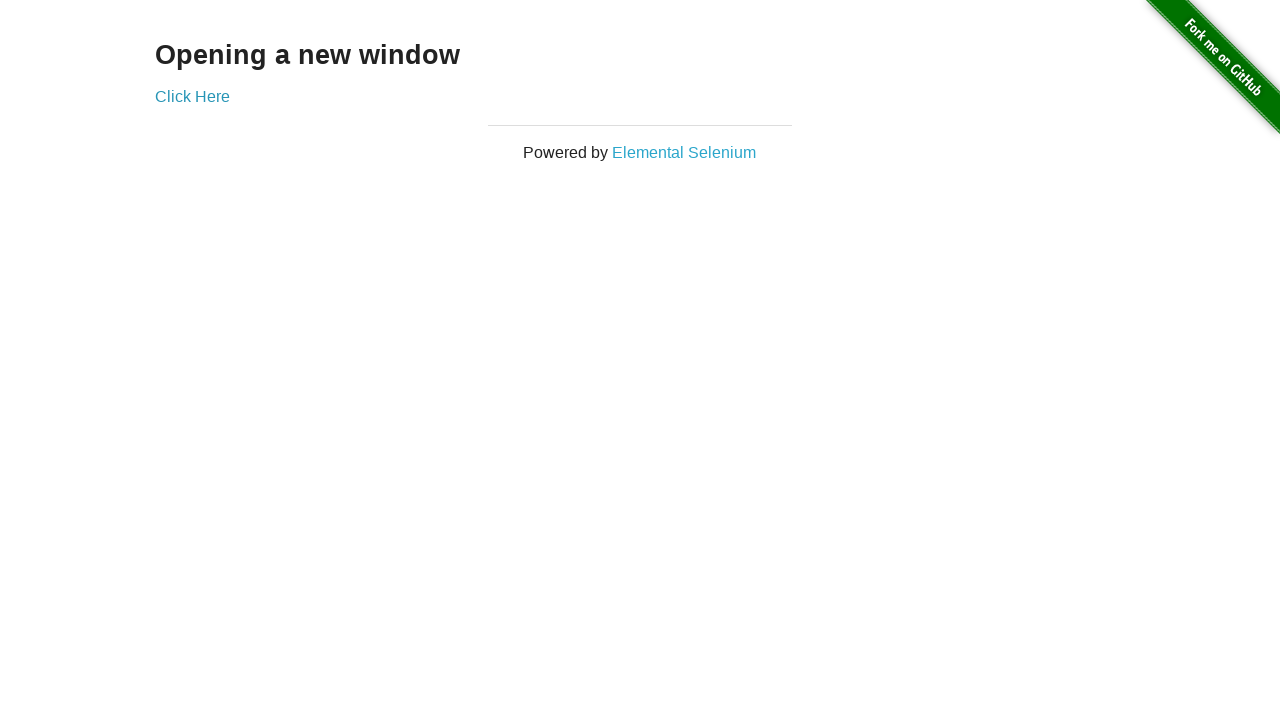